Tests a practice form by filling out all fields including text inputs, checkboxes, date picker, dropdowns for subjects/state/city, and submitting the form to verify a success modal appears.

Starting URL: https://demoqa.com/automation-practice-form

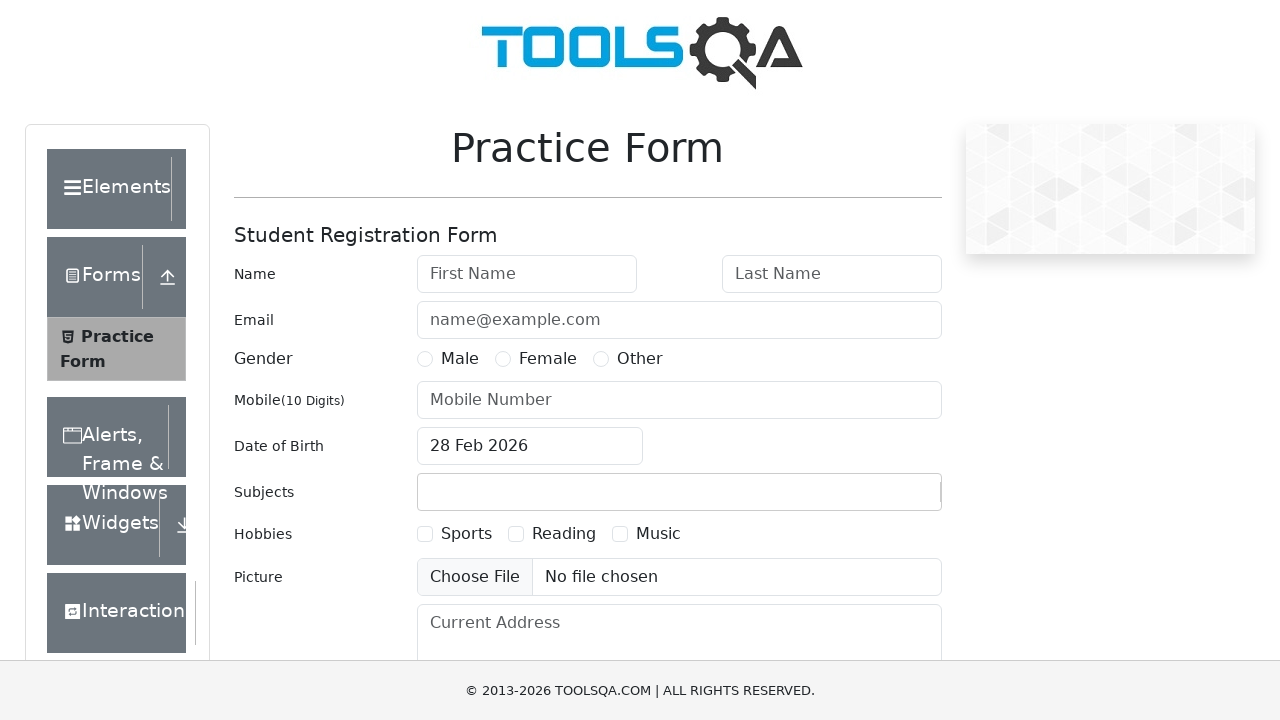

Filled first name field with 'Maria Rodriguez' on #firstName
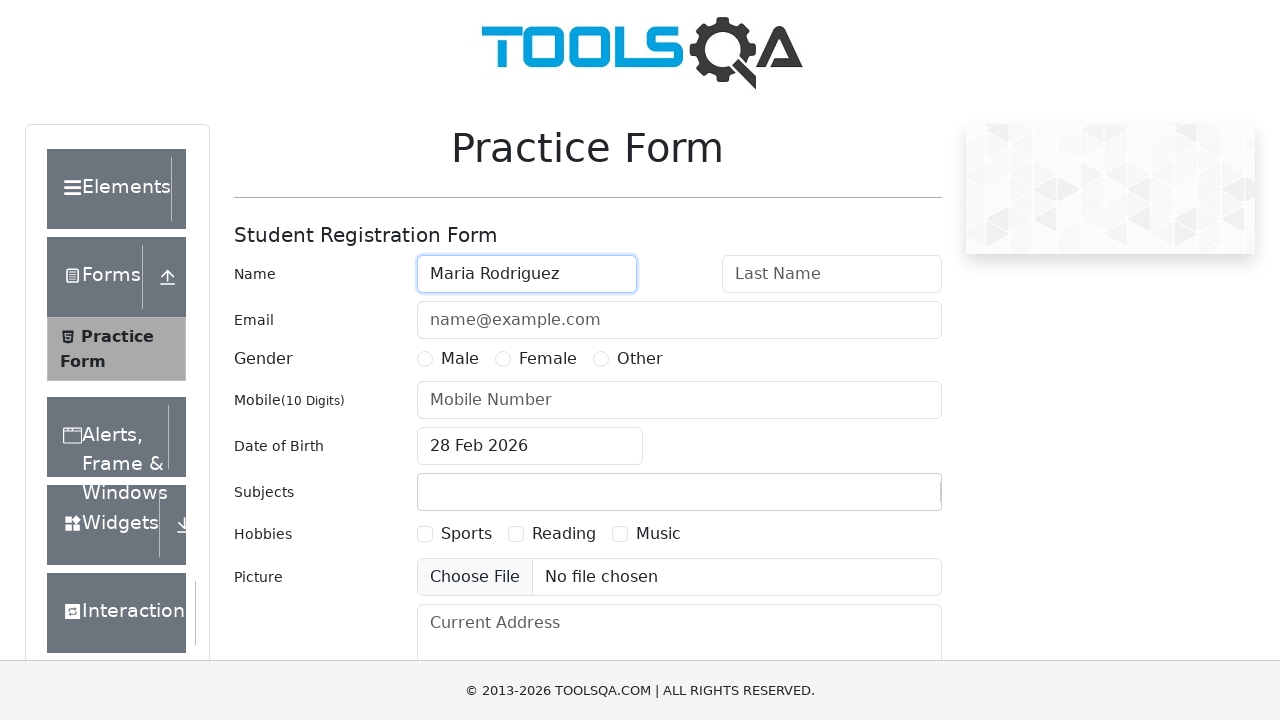

Filled last name field with 'Gonzalez Torres' on #lastName
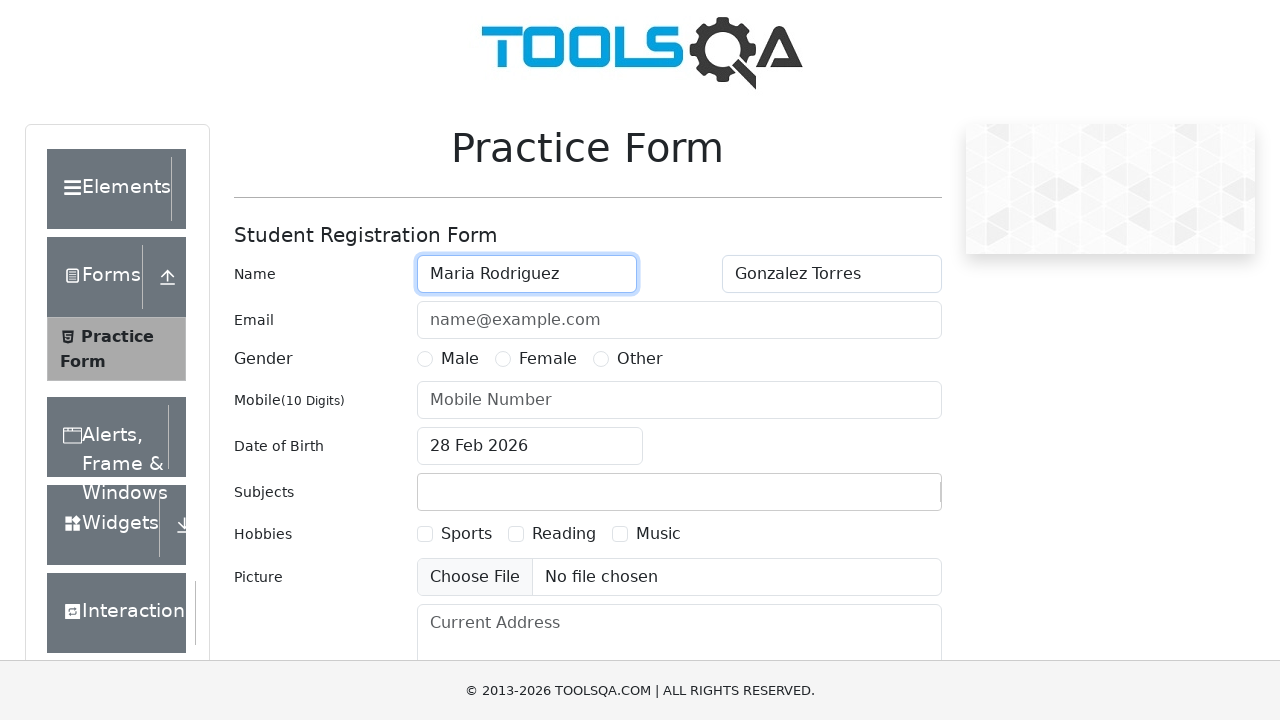

Filled email field with 'maria.rodriguez@example.com' on #userEmail
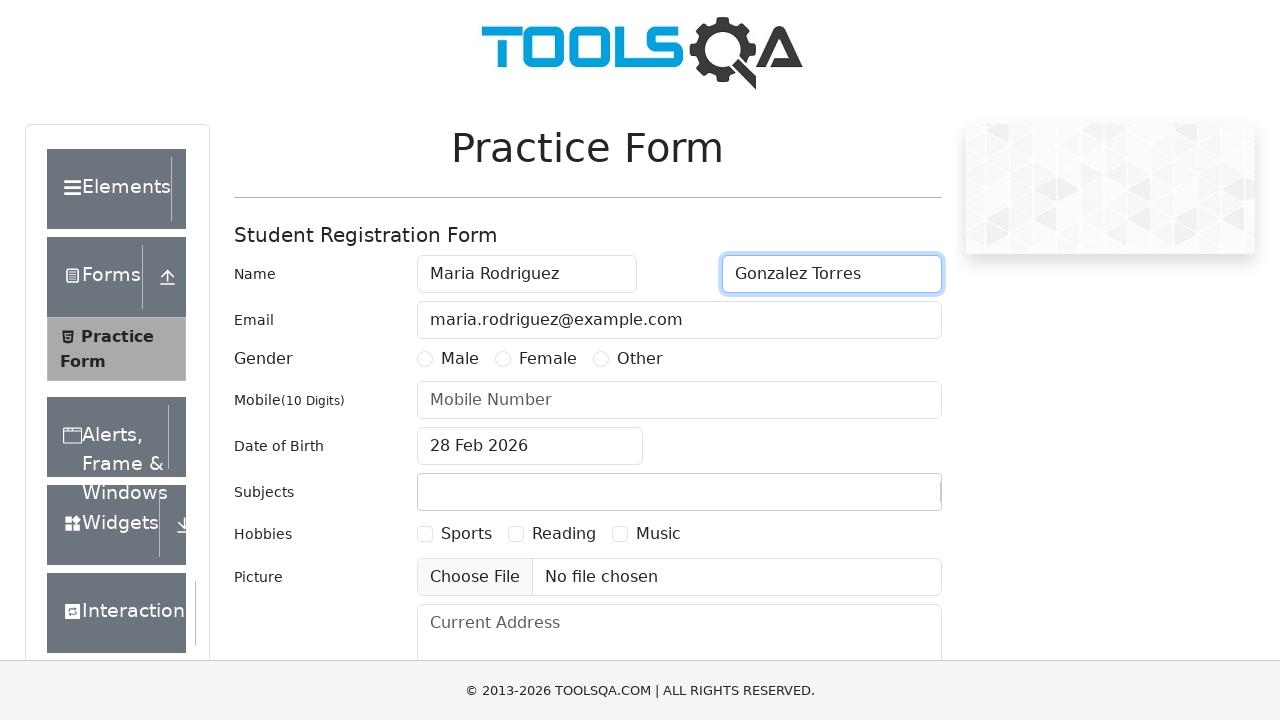

Selected Male gender radio button at (460, 359) on xpath=//label[text()='Male']
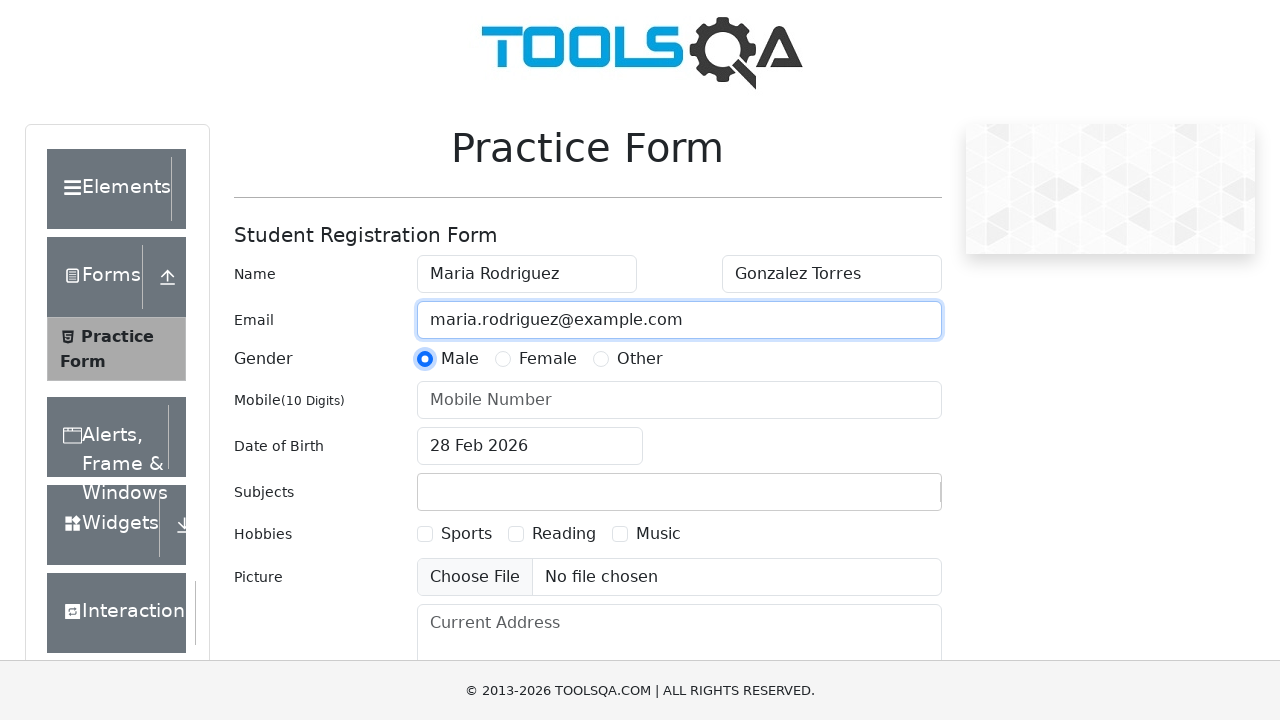

Filled mobile number field with '8765432109' on #userNumber
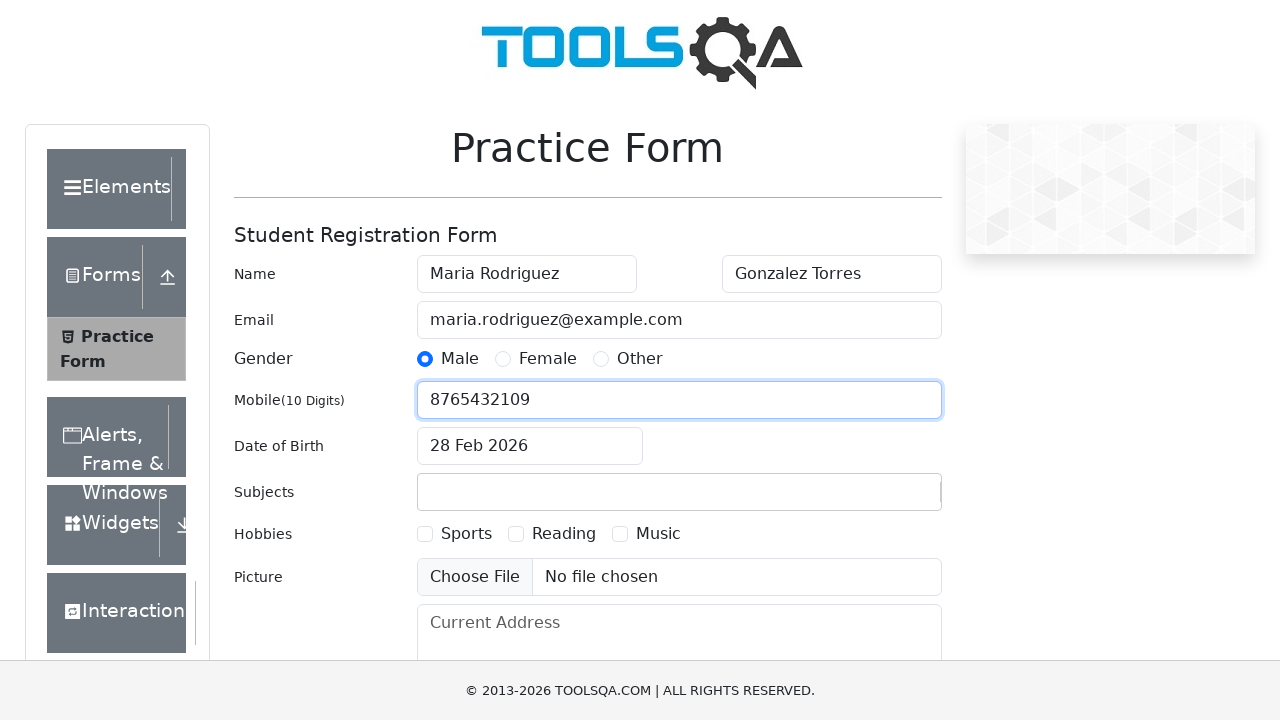

Clicked date of birth input field at (530, 446) on #dateOfBirthInput
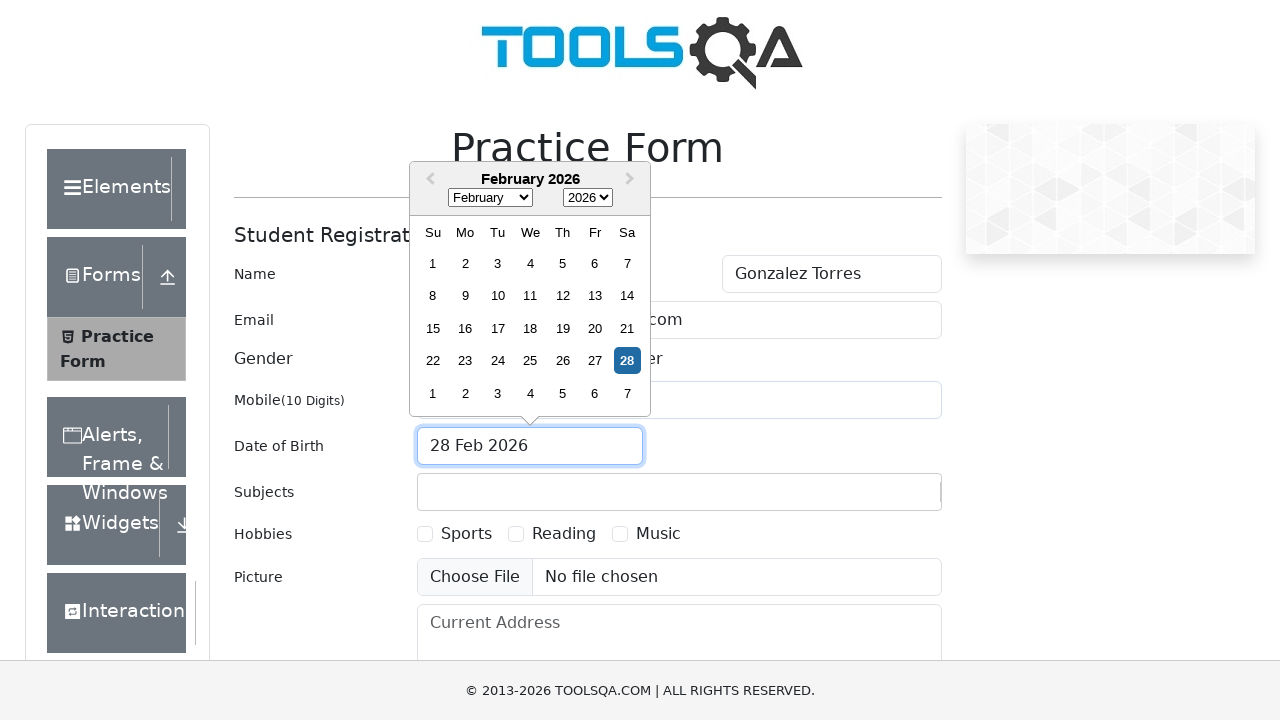

Selected all text in date of birth field on #dateOfBirthInput
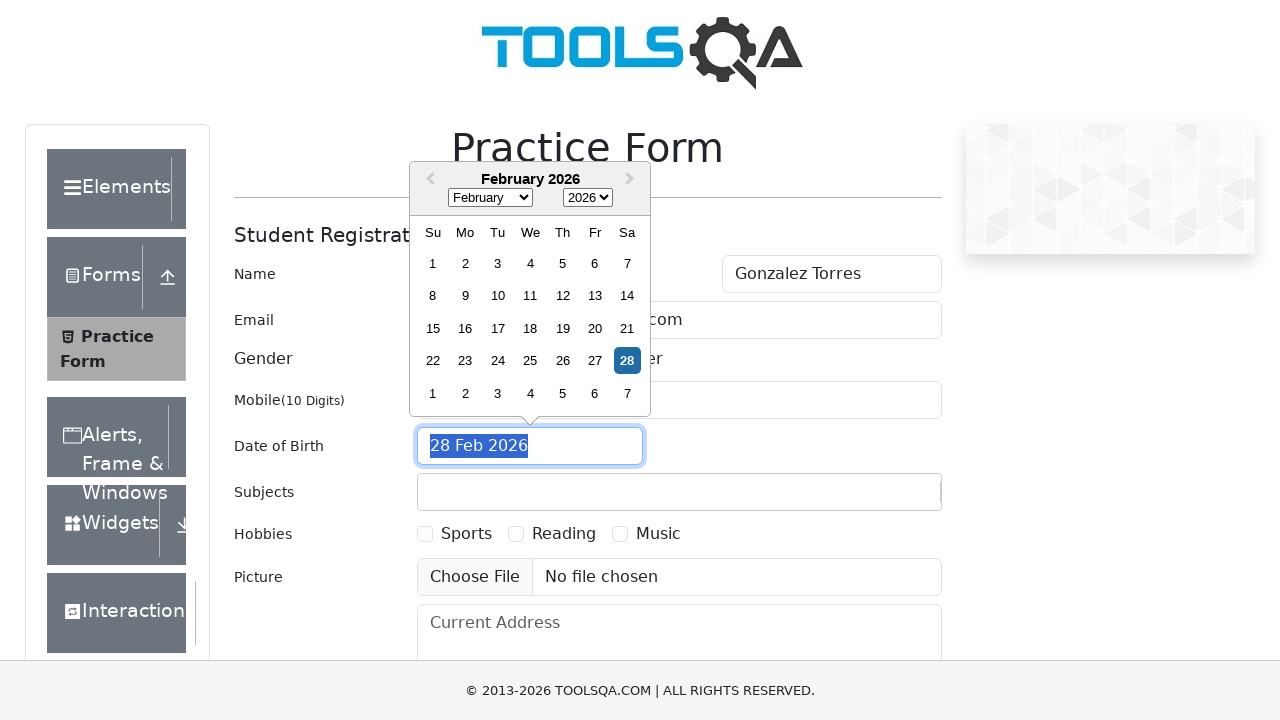

Typed date of birth '15 Aug 1995' on #dateOfBirthInput
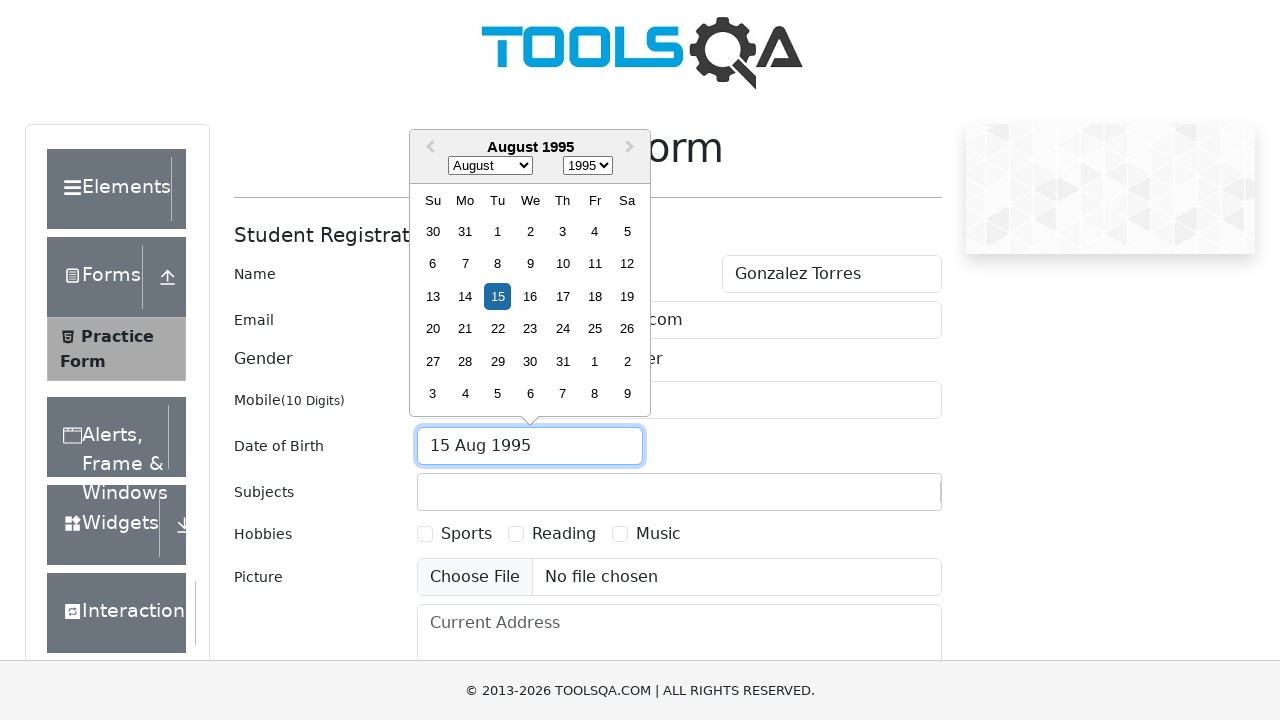

Pressed Enter to confirm date of birth on #dateOfBirthInput
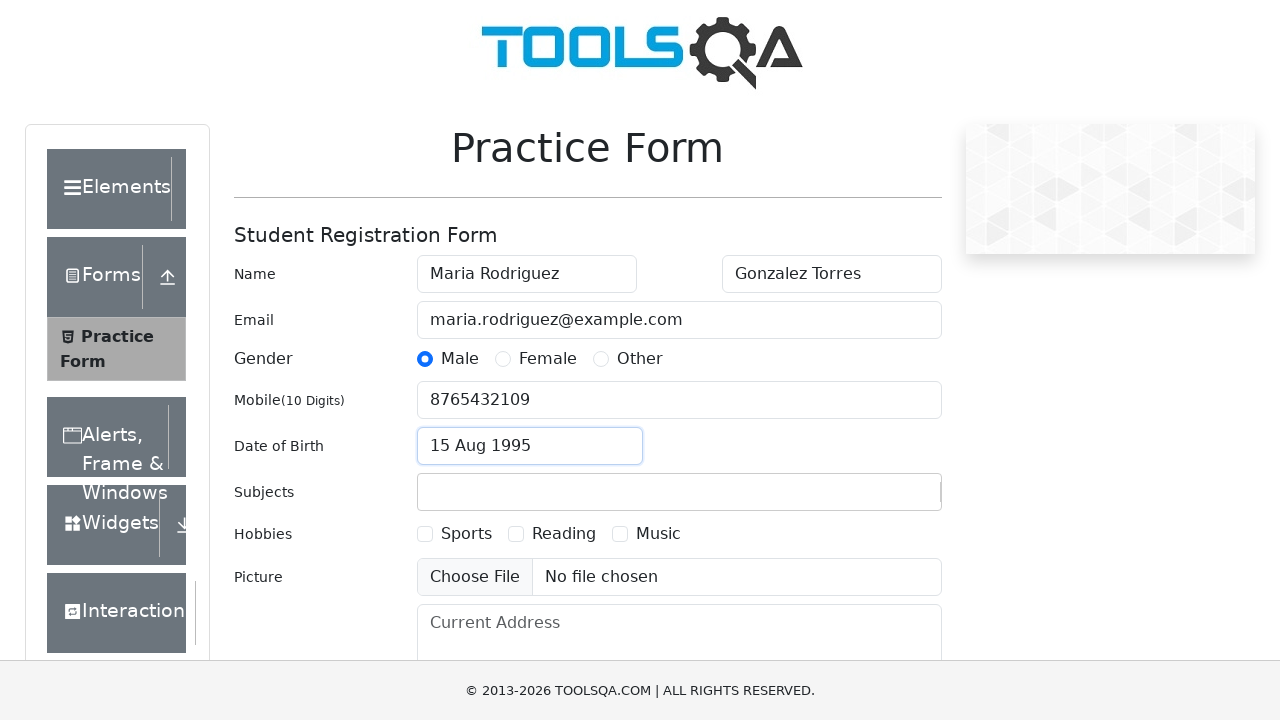

Clicked subjects container at (679, 492) on #subjectsContainer
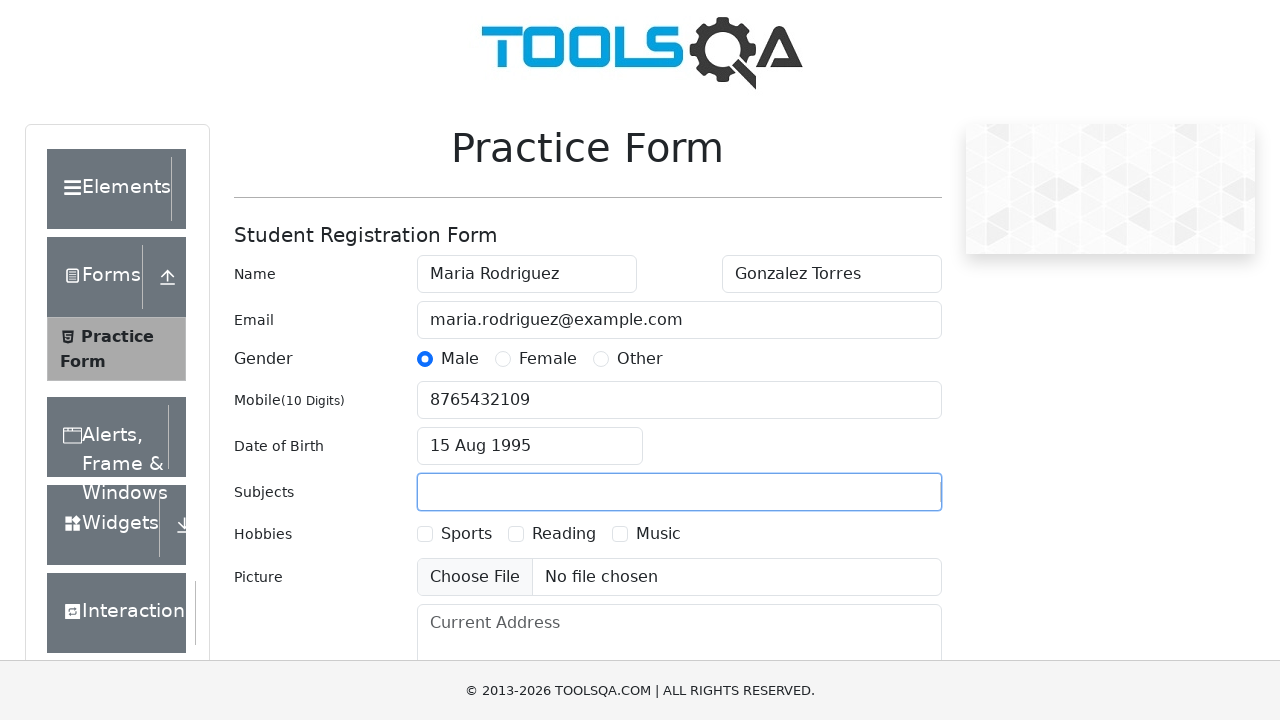

Filled subjects input with 'Computer Science' on #subjectsInput
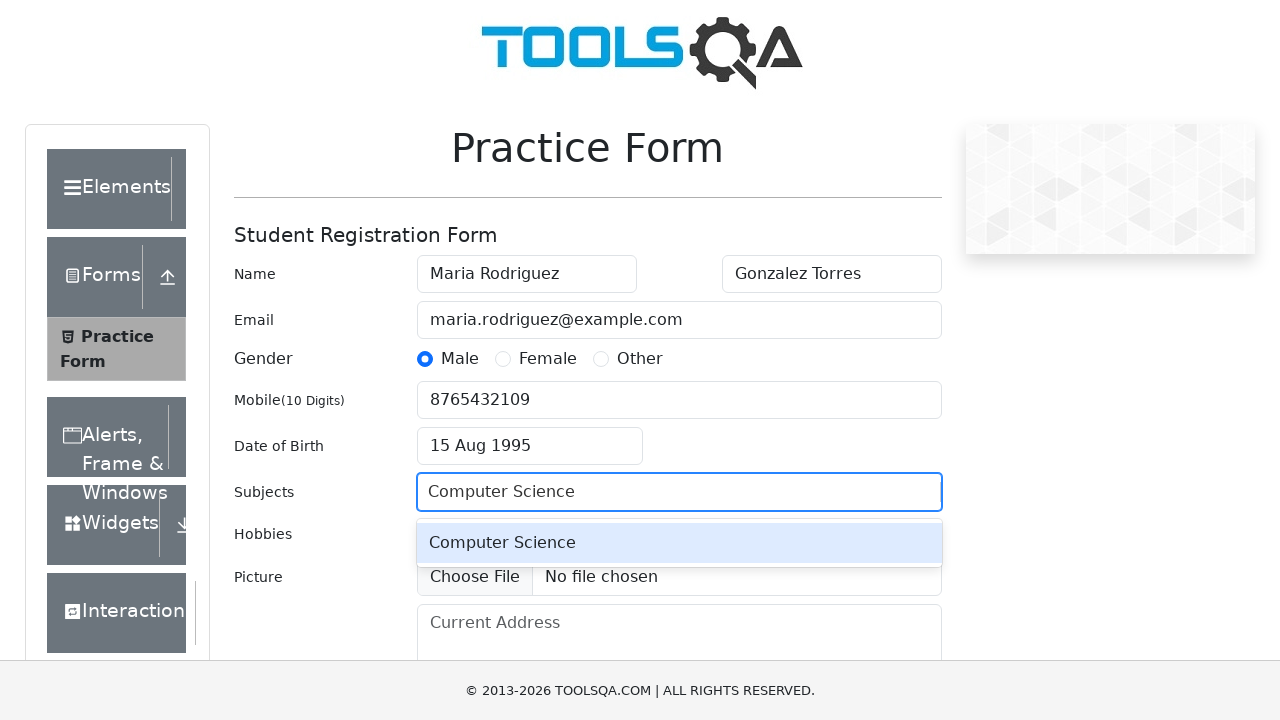

Pressed Enter to select Computer Science subject on #subjectsInput
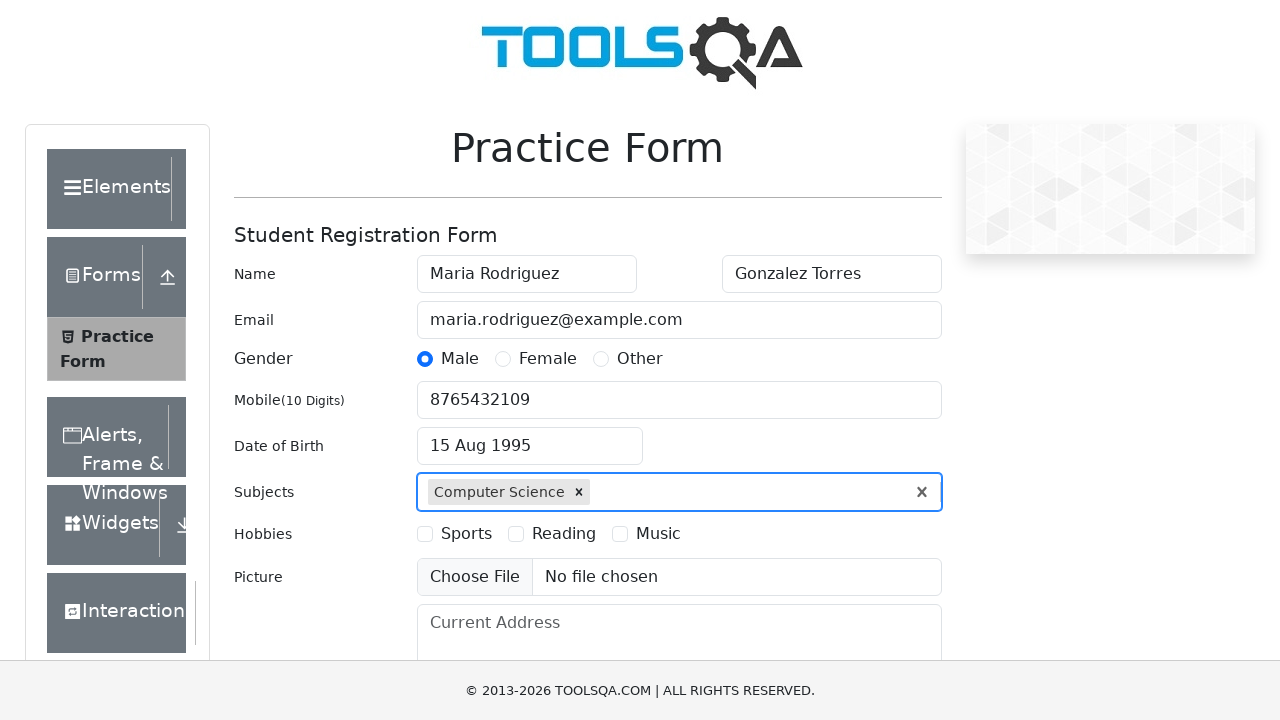

Selected Sports hobby checkbox at (466, 534) on xpath=//label[text()='Sports']
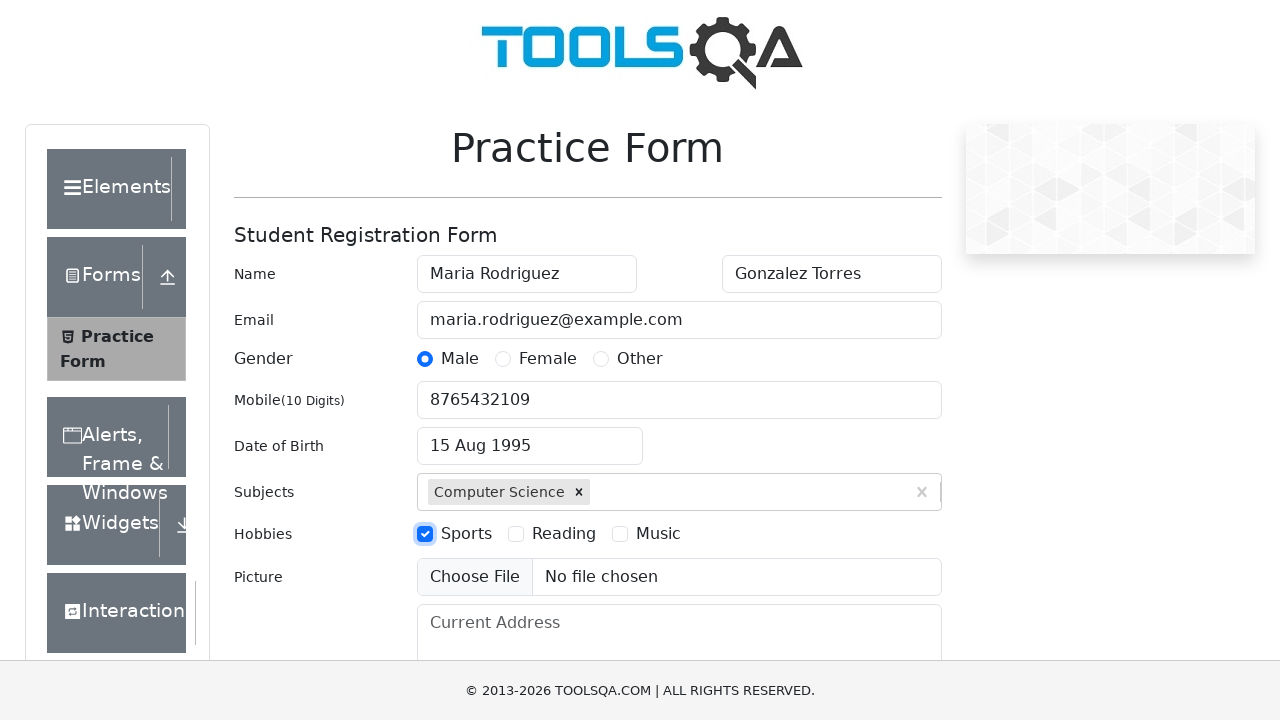

Filled current address field with '123 Main Street, Downtown' on #currentAddress
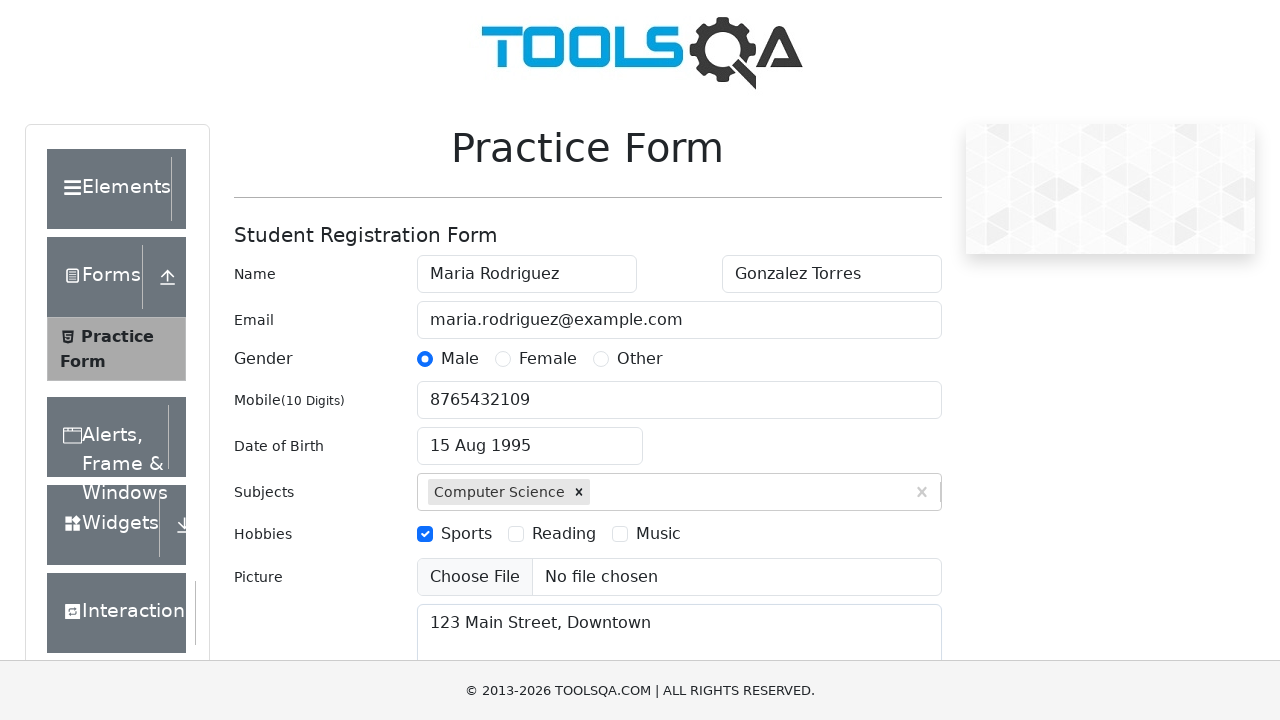

Clicked state dropdown at (527, 437) on #state
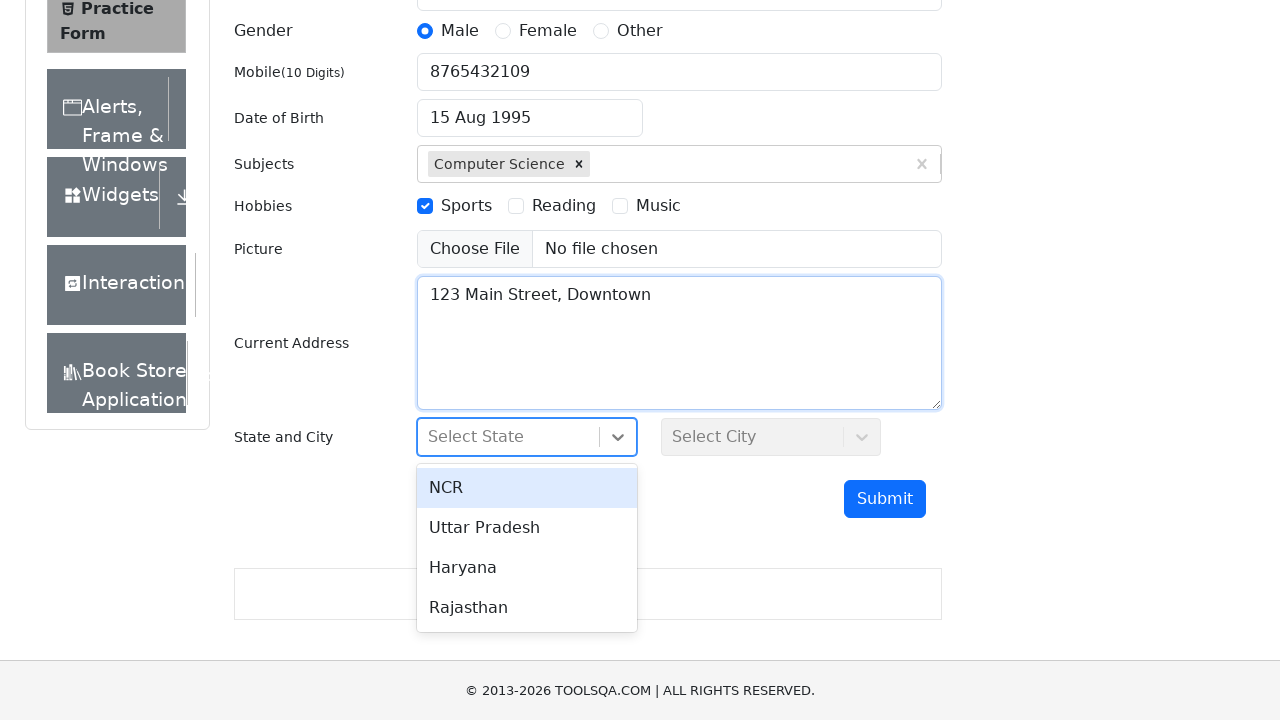

Filled state input with 'Haryana' on #react-select-3-input
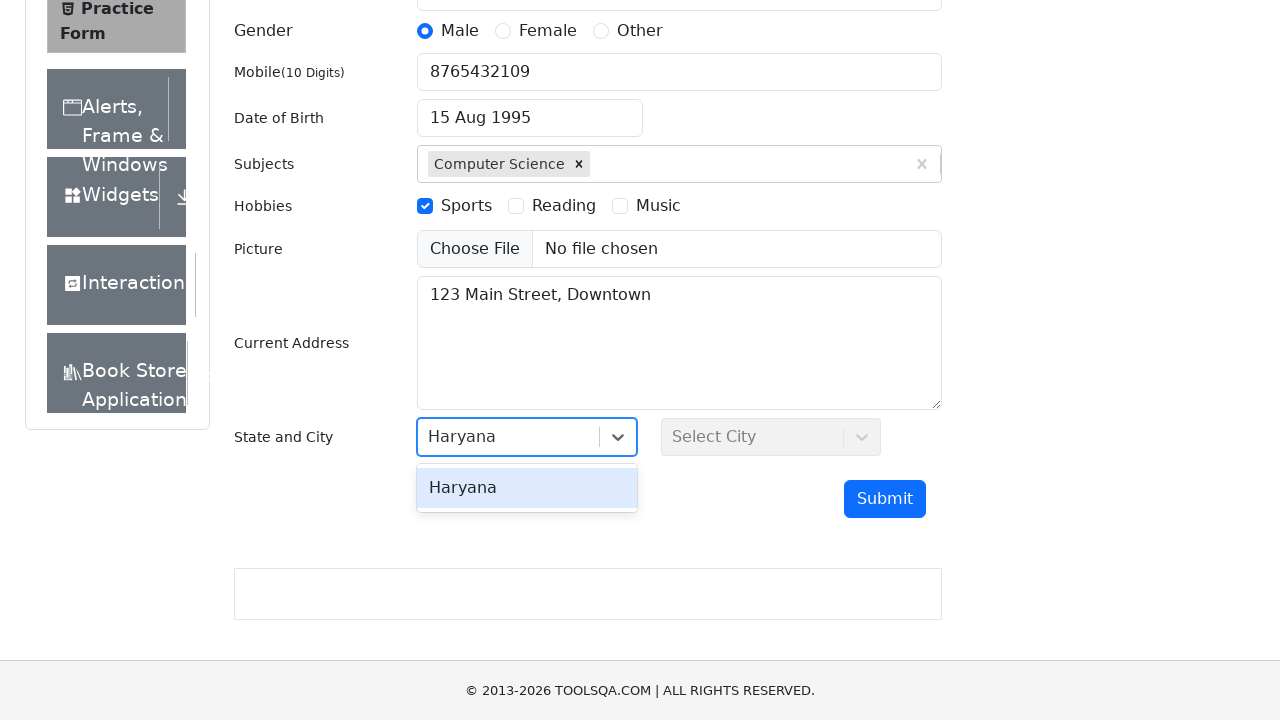

Pressed Enter to select Haryana state on #react-select-3-input
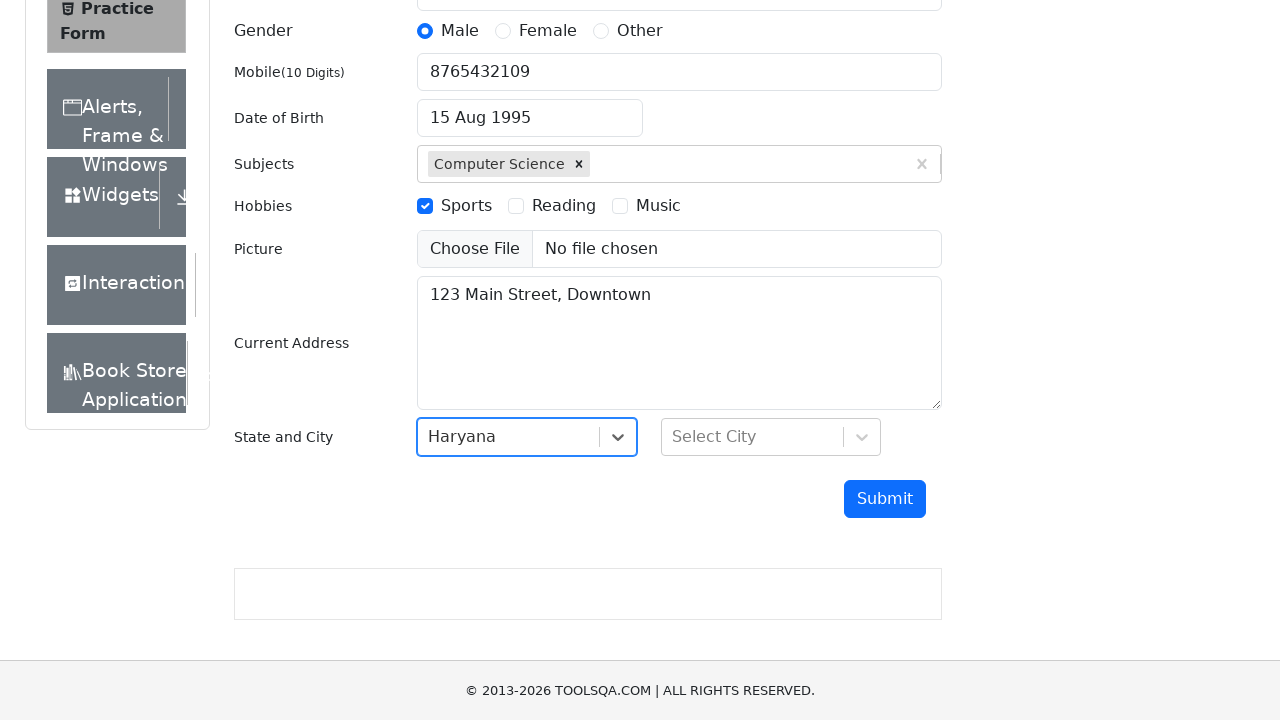

Clicked city dropdown at (771, 437) on #city
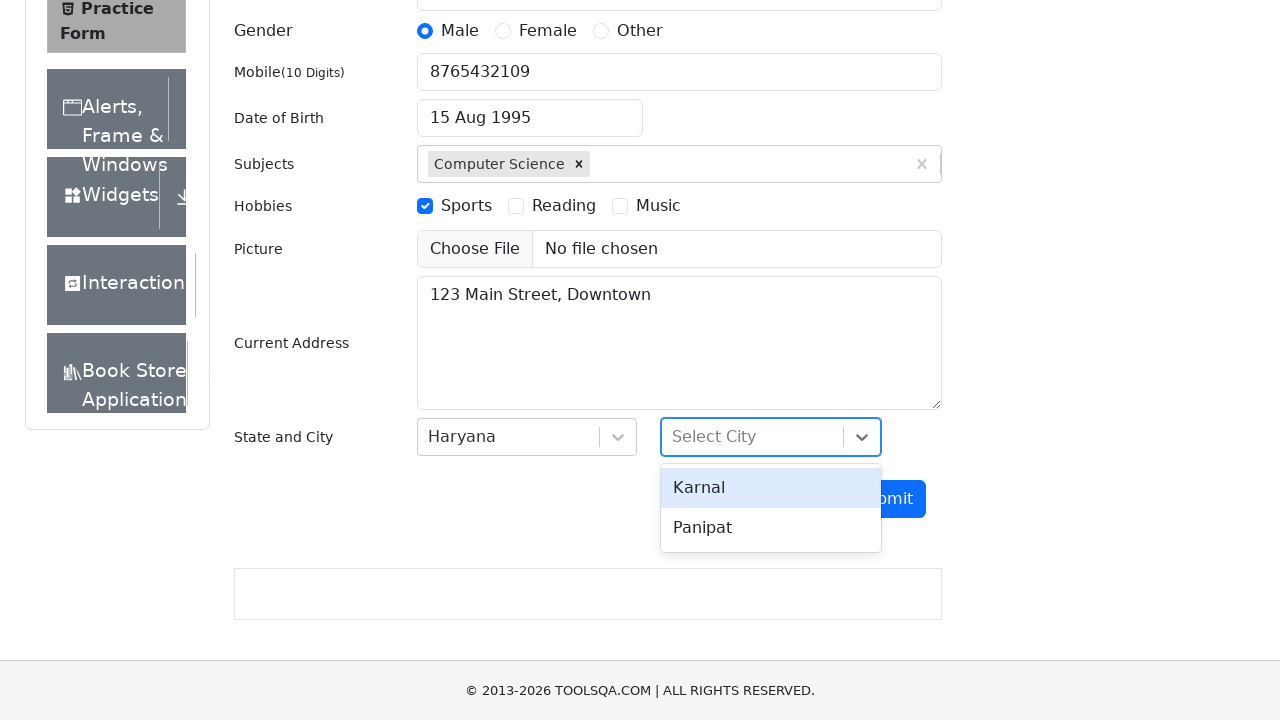

Filled city input with 'Karnal' on #react-select-4-input
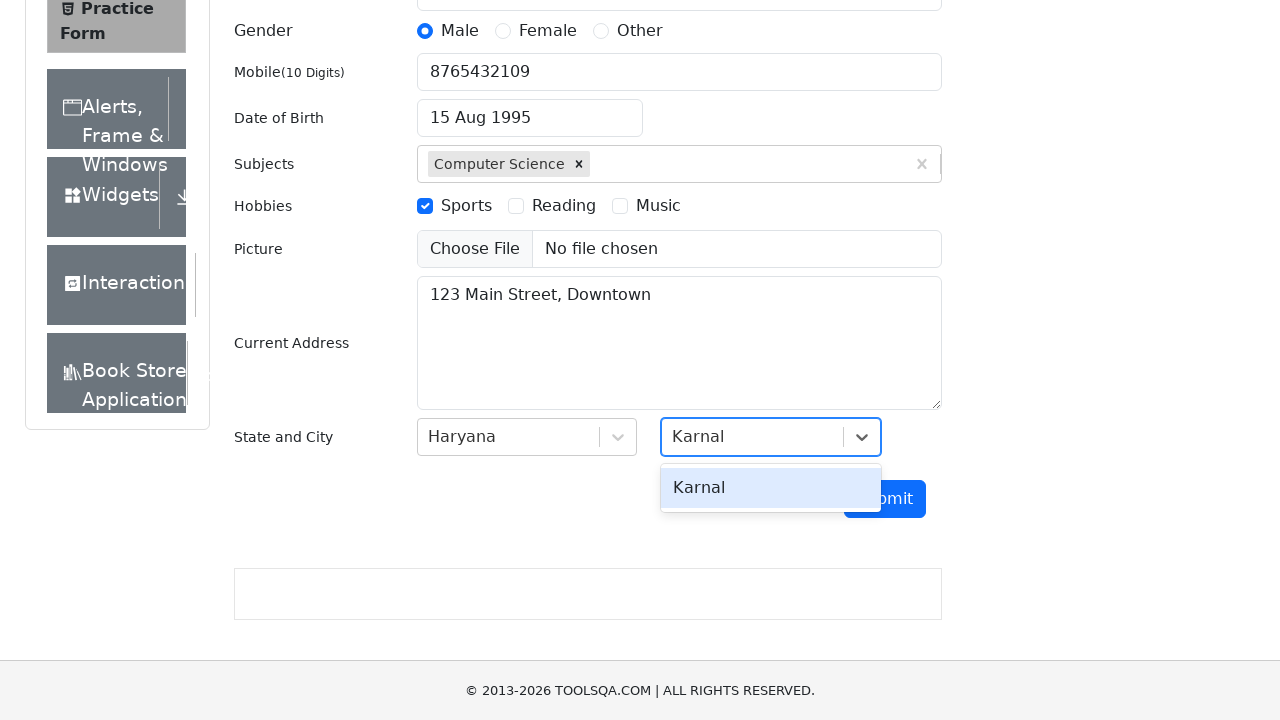

Pressed Enter to select Karnal city on #react-select-4-input
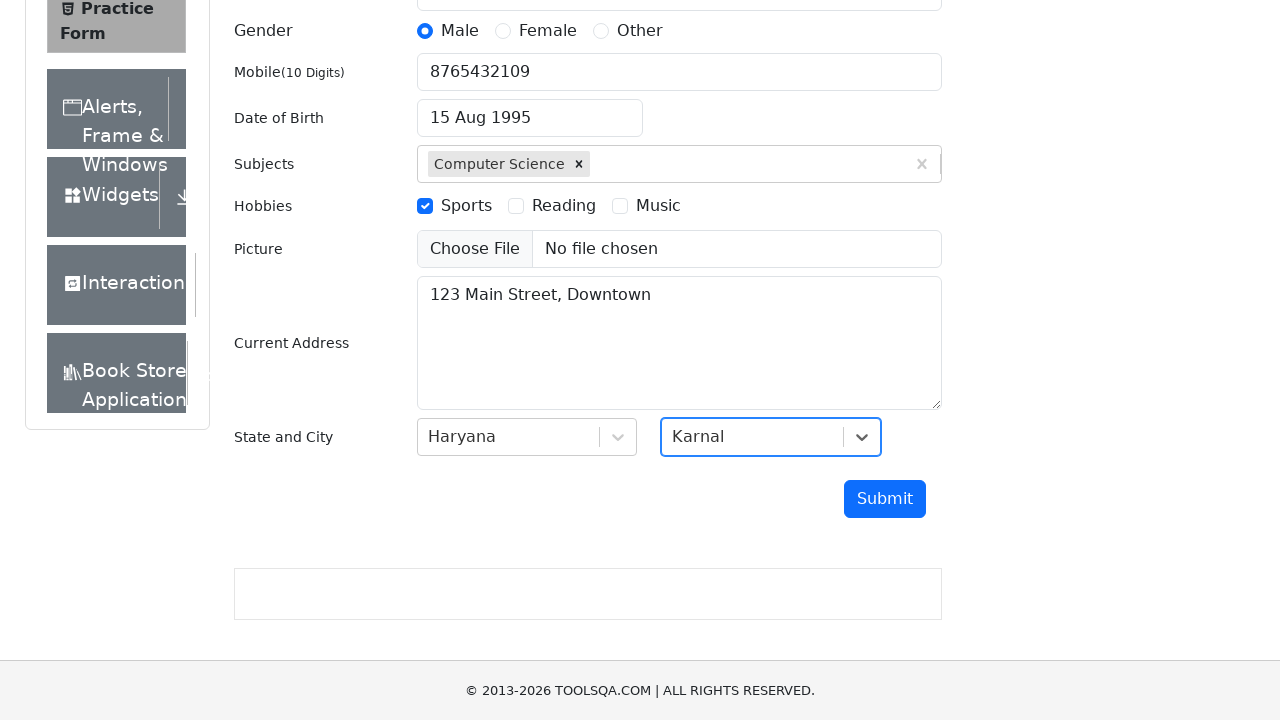

Clicked submit button to submit the form at (885, 499) on #submit
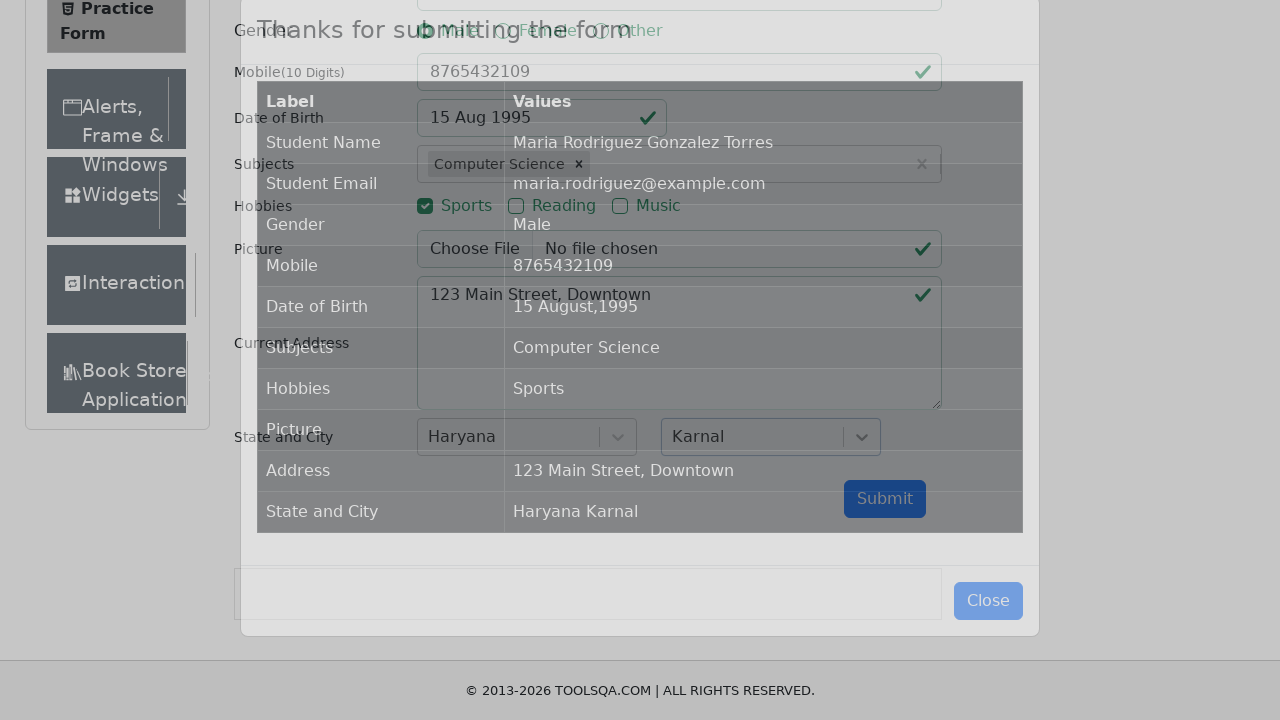

Success modal appeared confirming form submission
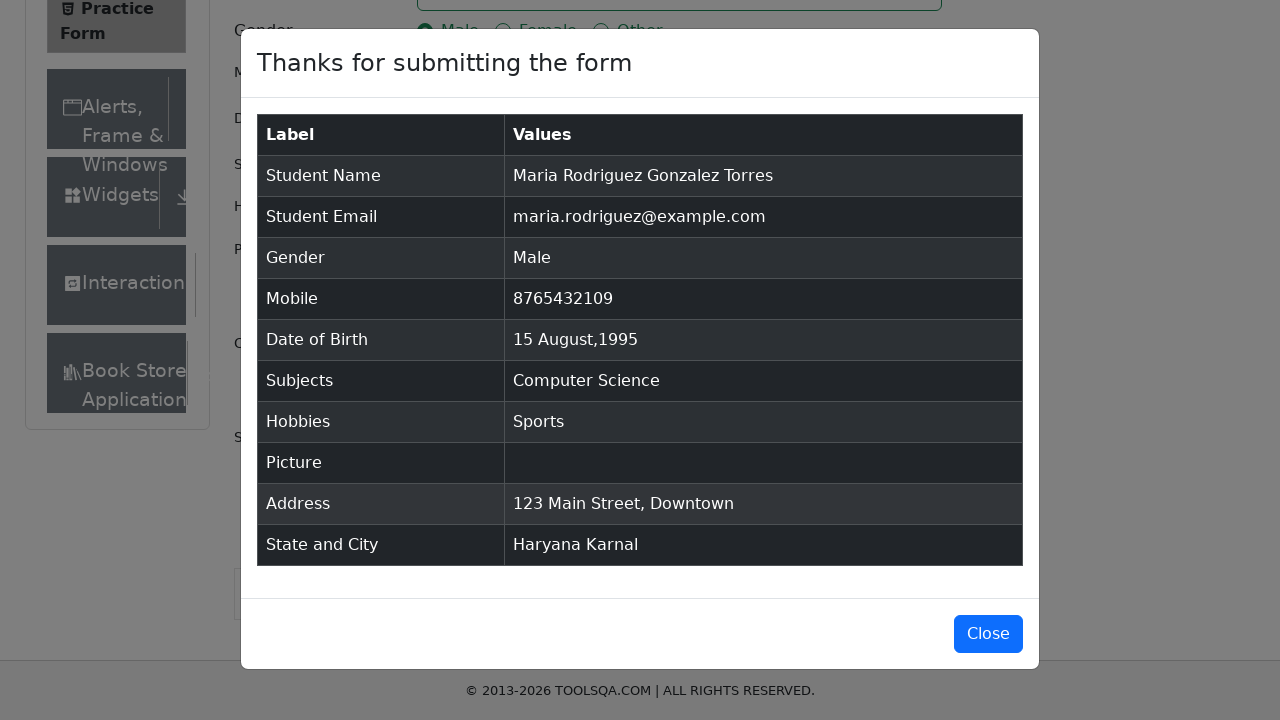

Closed success modal at (988, 634) on #closeLargeModal
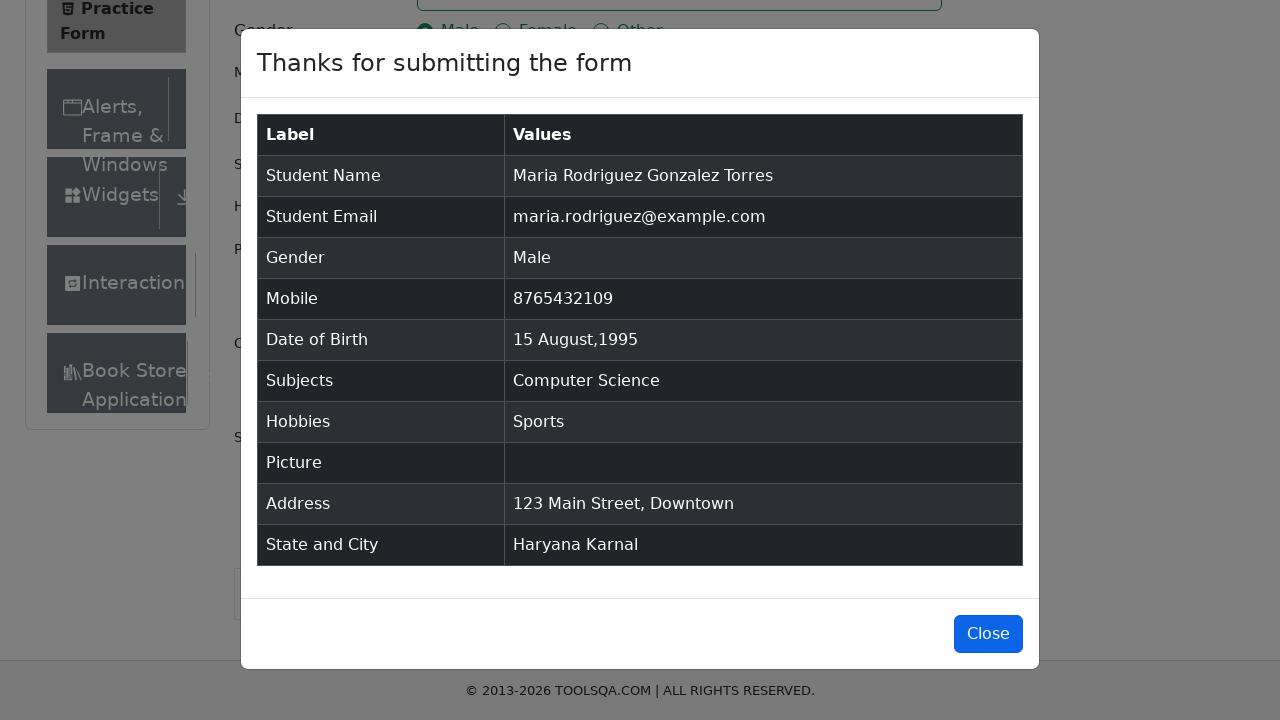

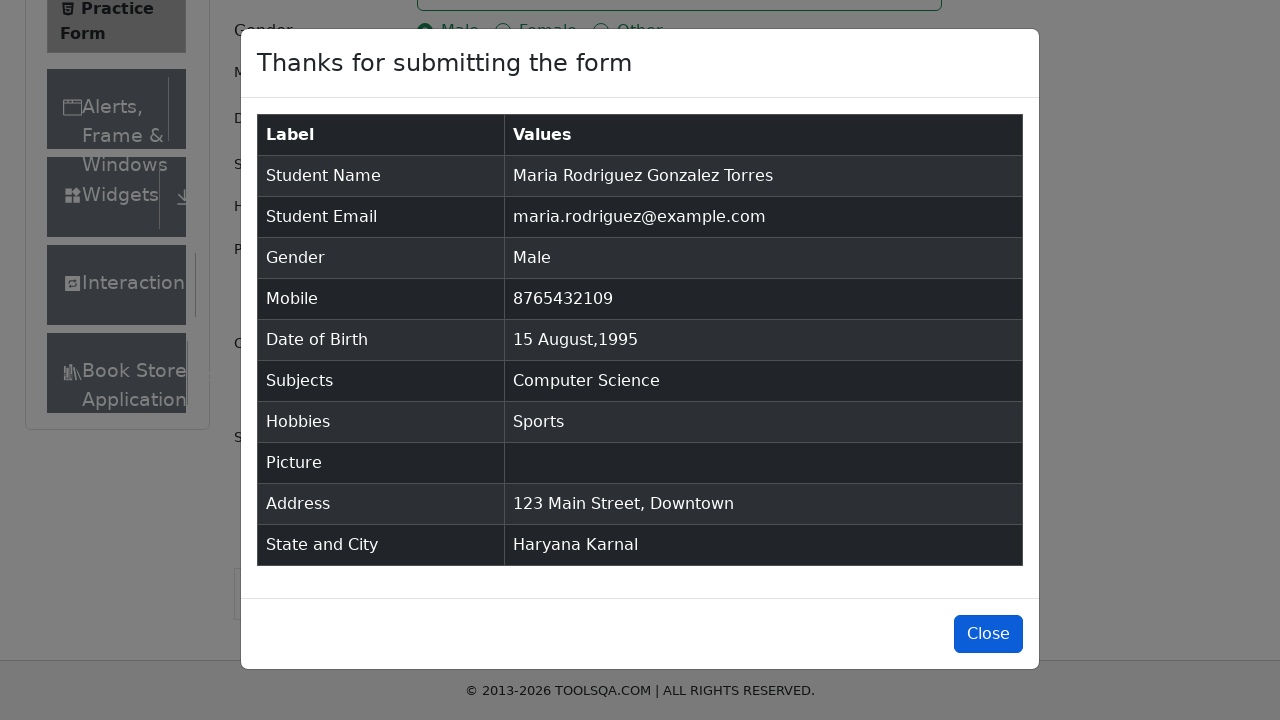